Clicks the first checkbox to select it and verifies it becomes checked

Starting URL: http://the-internet.herokuapp.com/checkboxes

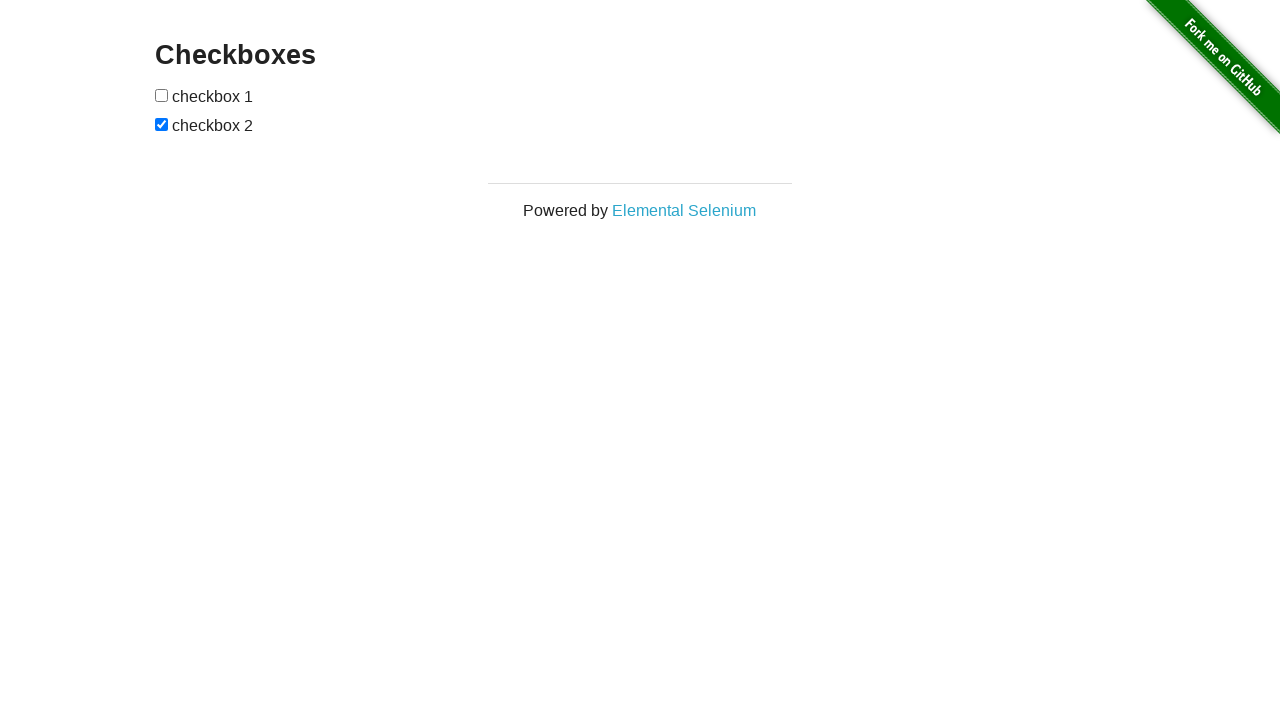

Clicked the first checkbox to select it at (162, 95) on [type=checkbox] >> nth=0
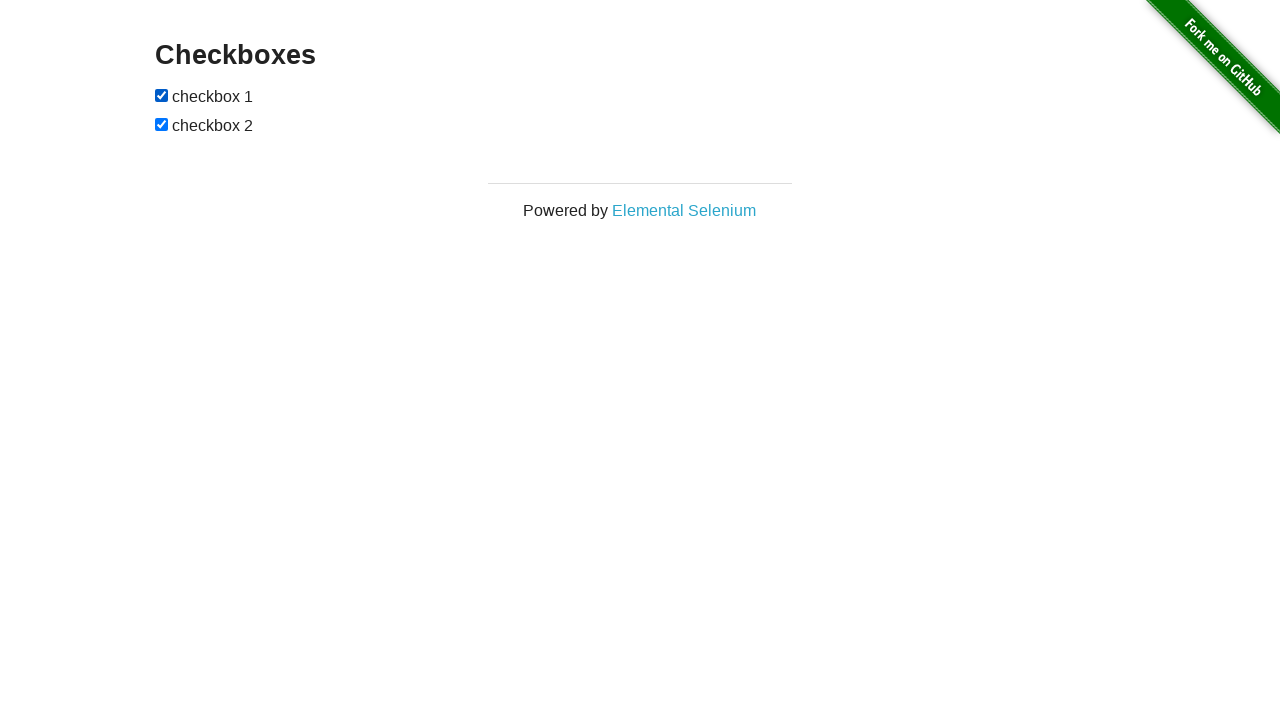

Verified that the first checkbox is now checked
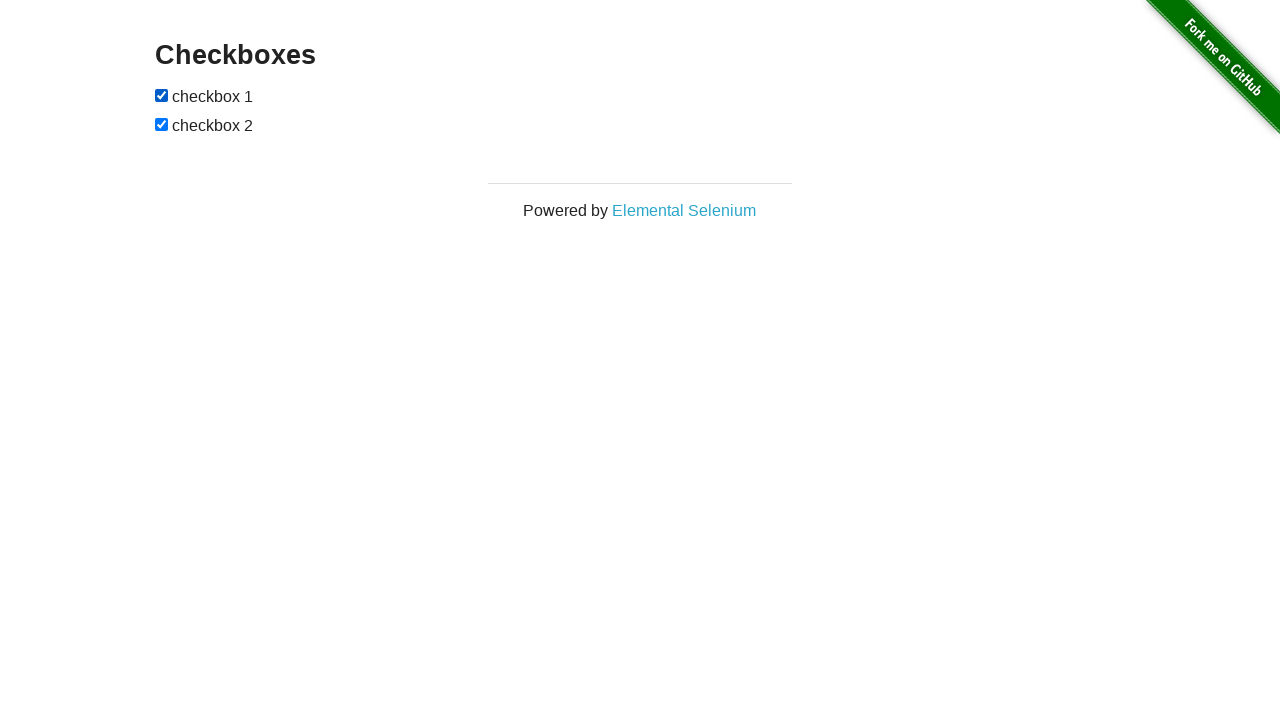

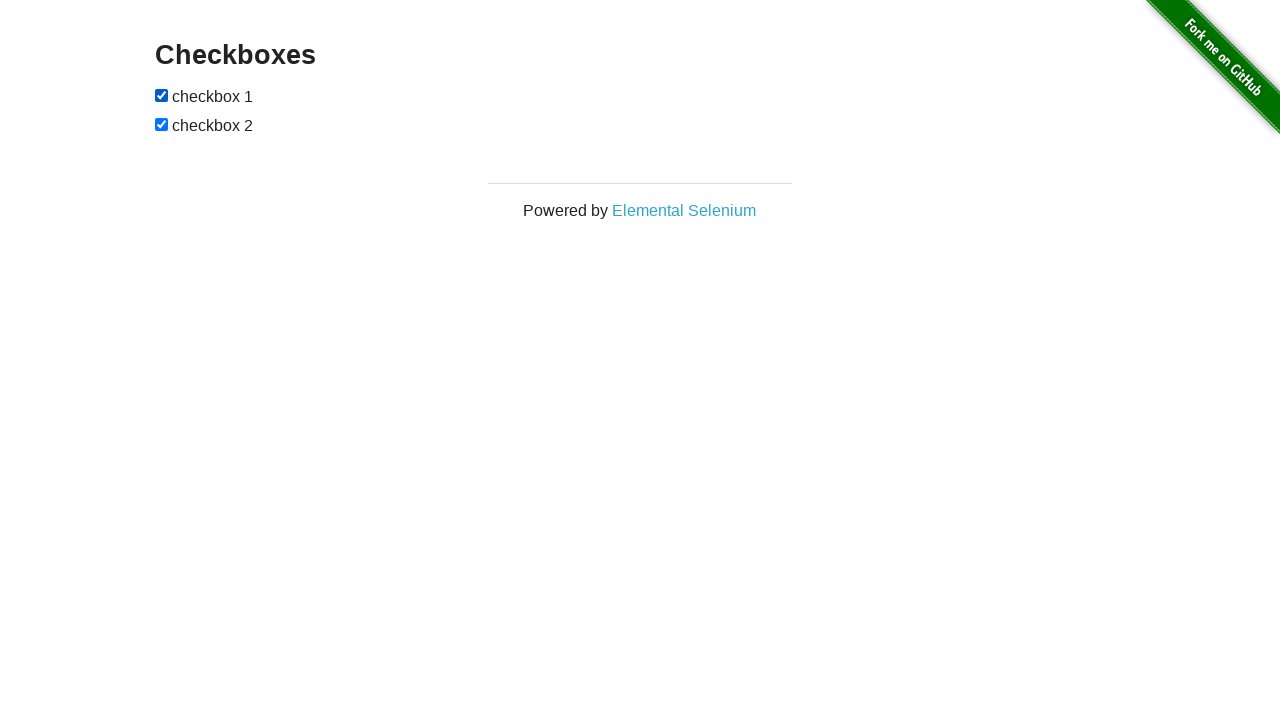